Tests the Python.org search functionality by entering "pycon" as a search query and verifying that search results are returned.

Starting URL: http://www.python.org

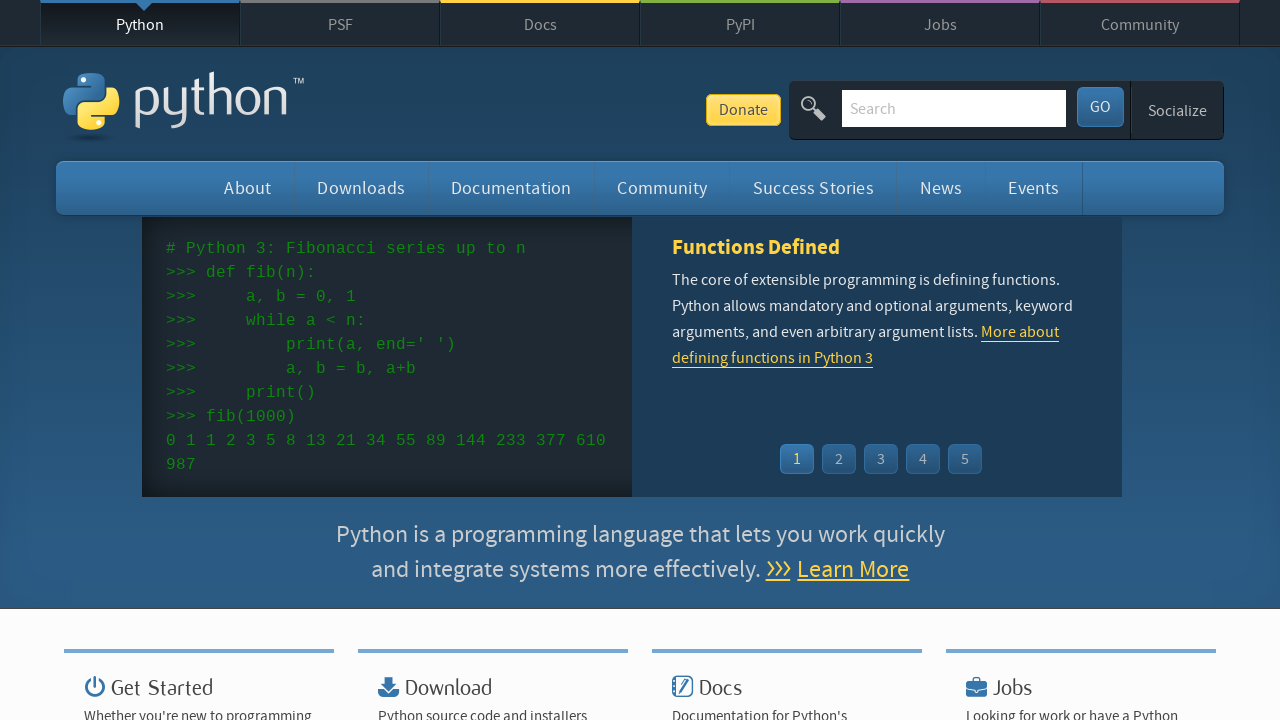

Verified 'Python' is in page title
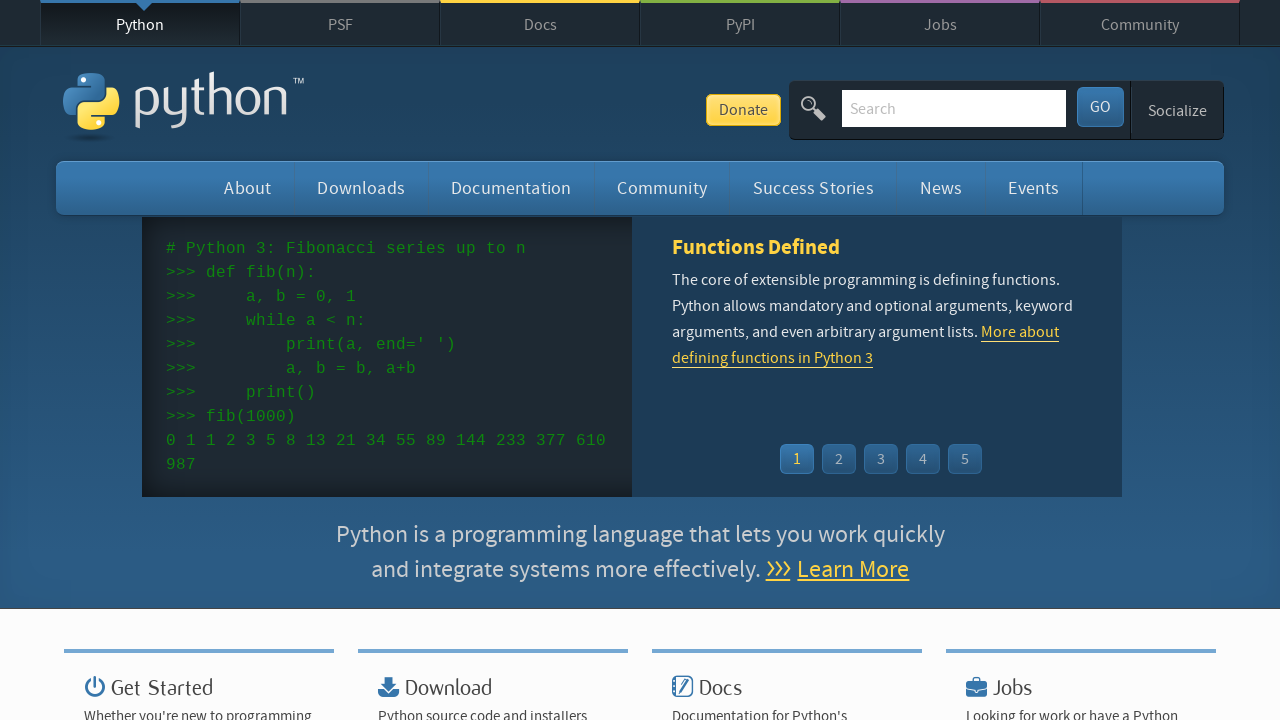

Filled search box with 'pycon' on input[name='q']
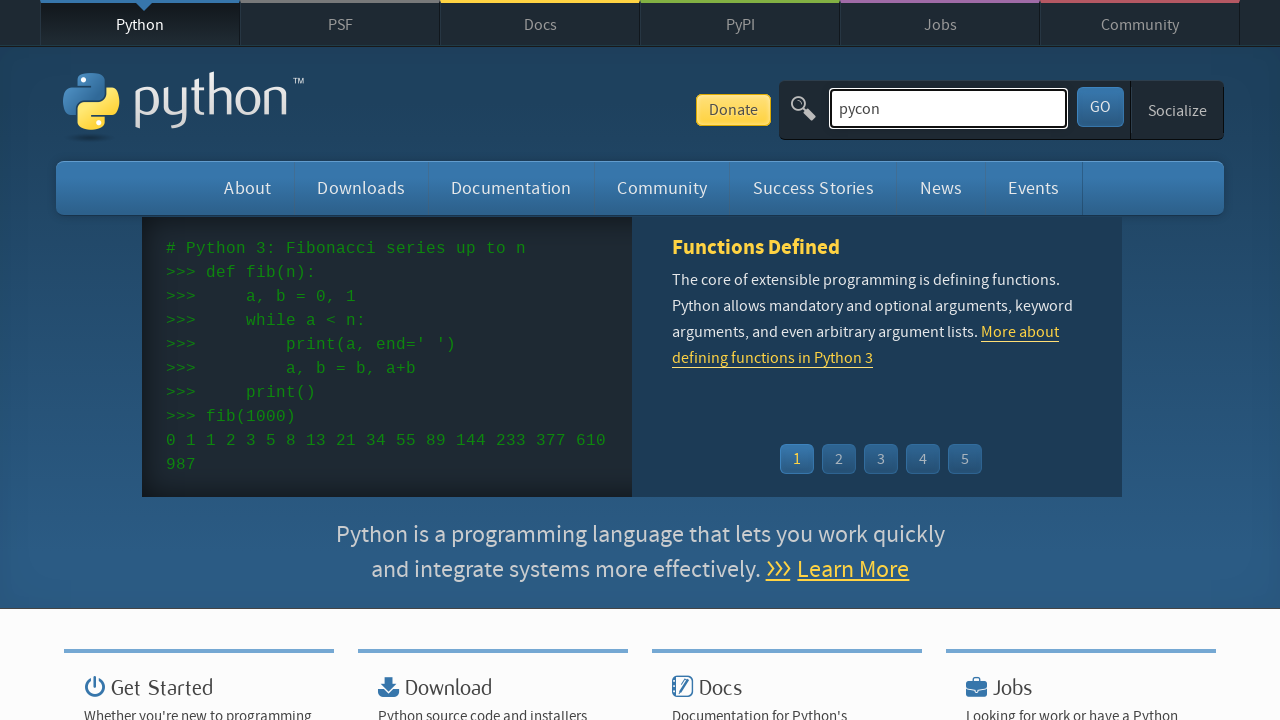

Pressed Enter to submit search query on input[name='q']
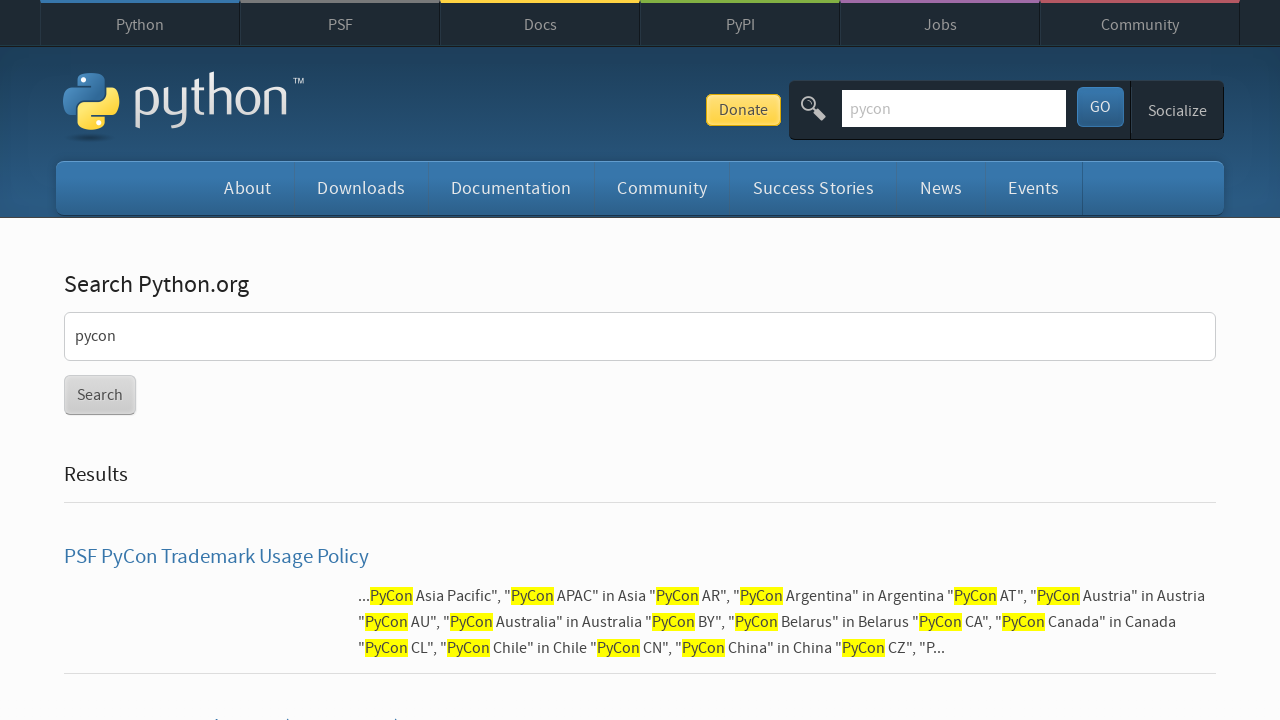

Waited for network to become idle after search
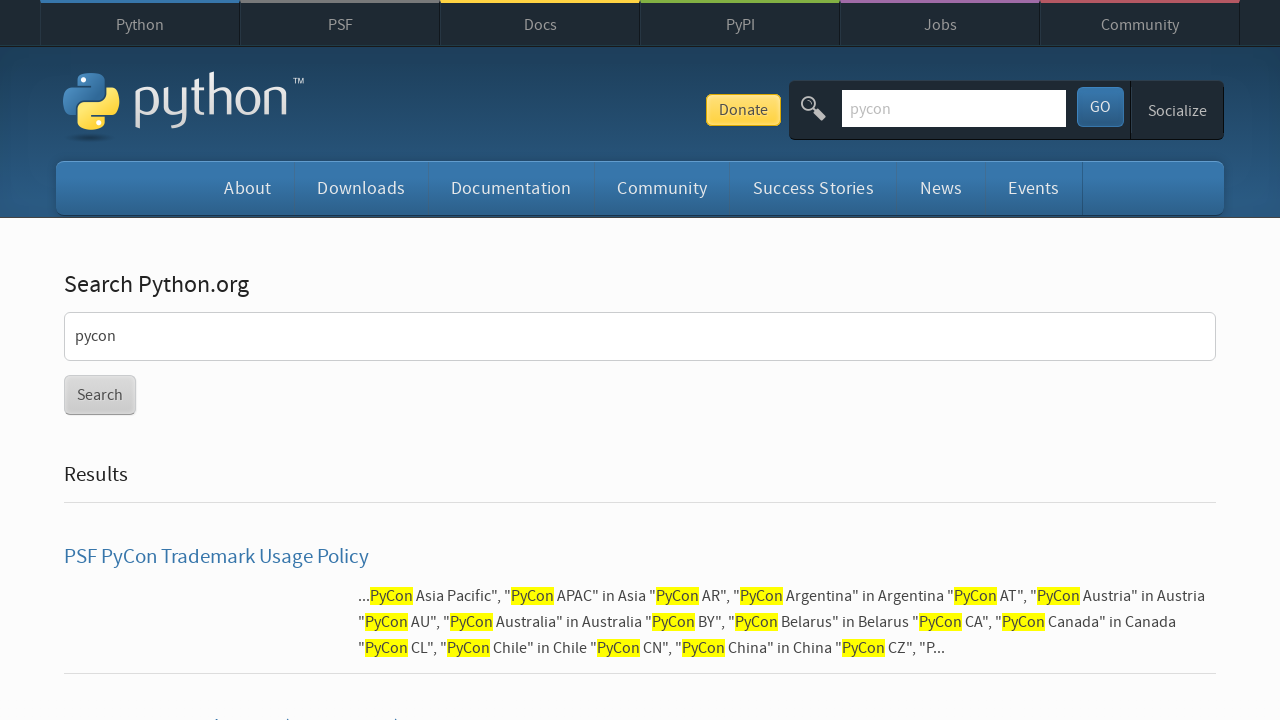

Verified search results were returned (no 'No results found' message)
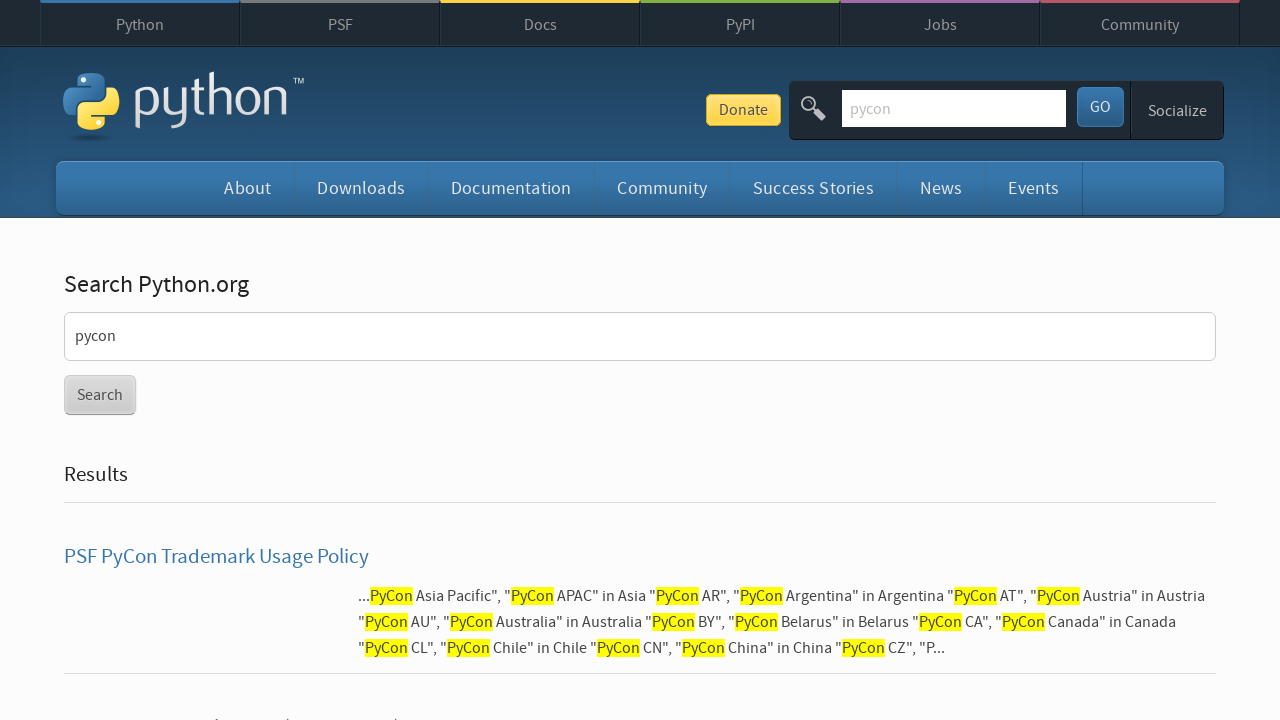

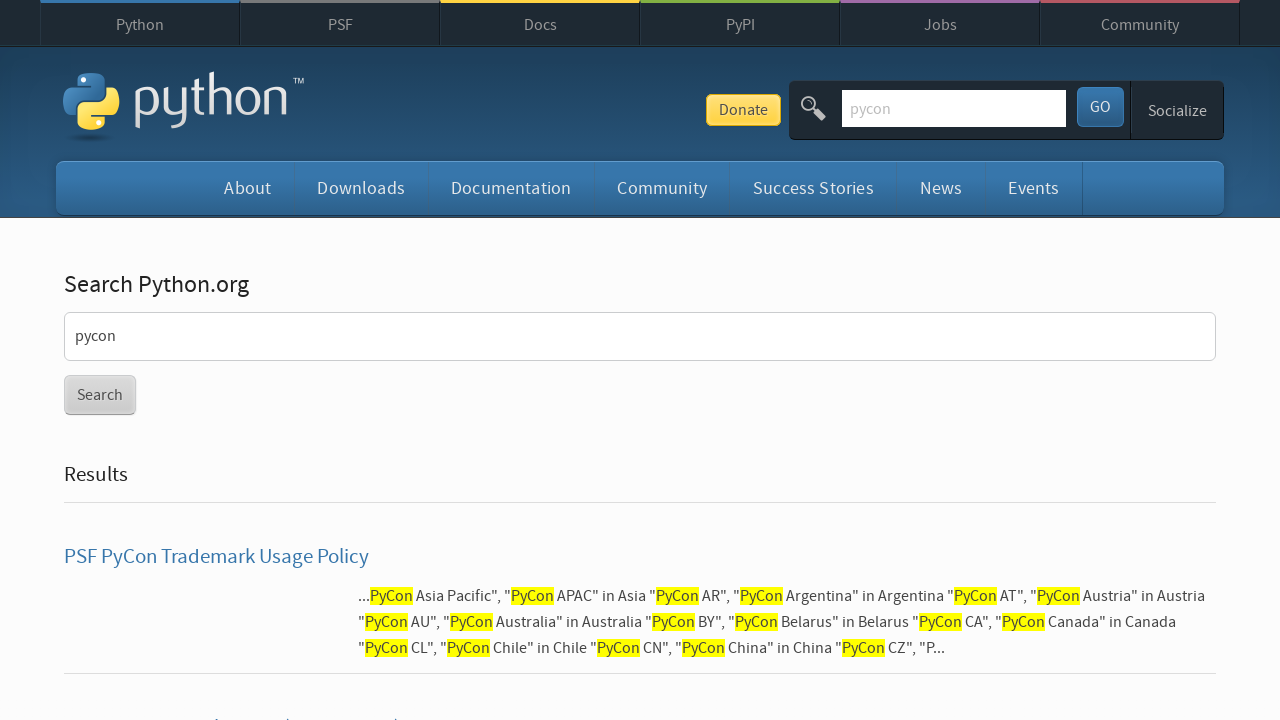